Navigates through a car rental website, clicking on various navigation links and filling in registration form fields for first name and last name

Starting URL: https://ilcarro.web.app/search

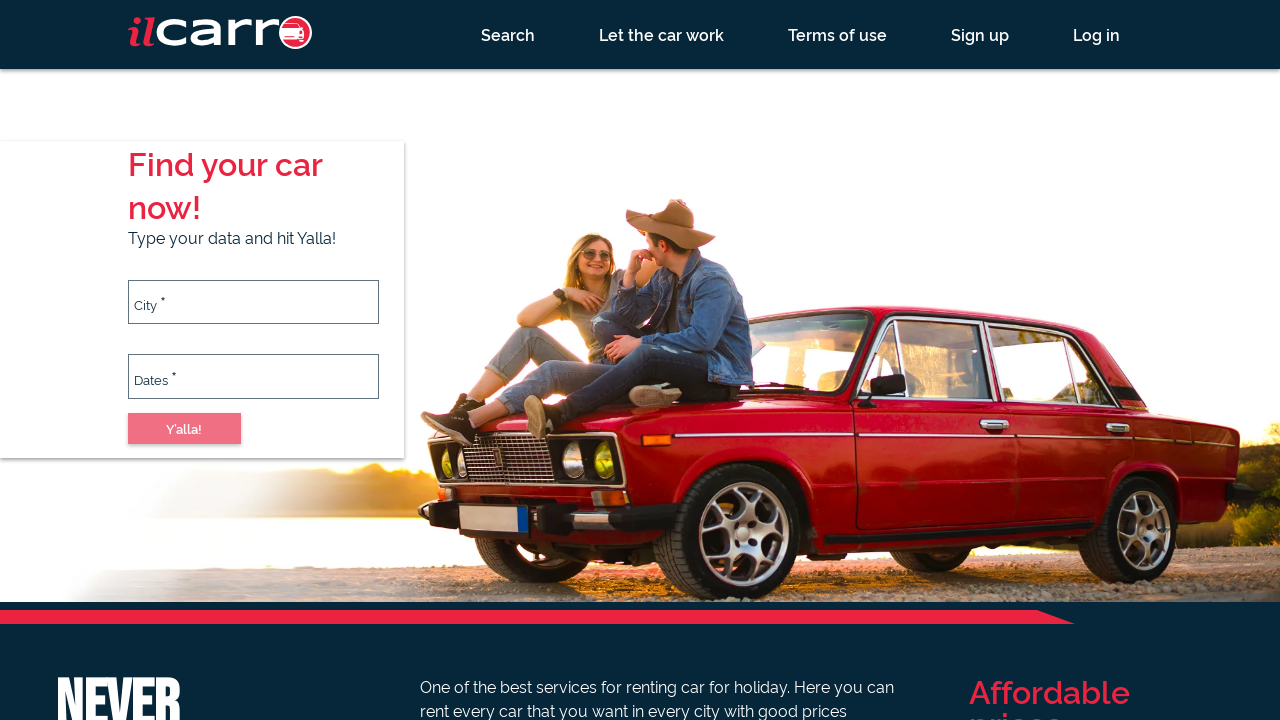

Clicked 'Let the car work' button at (662, 34) on a[id='1']
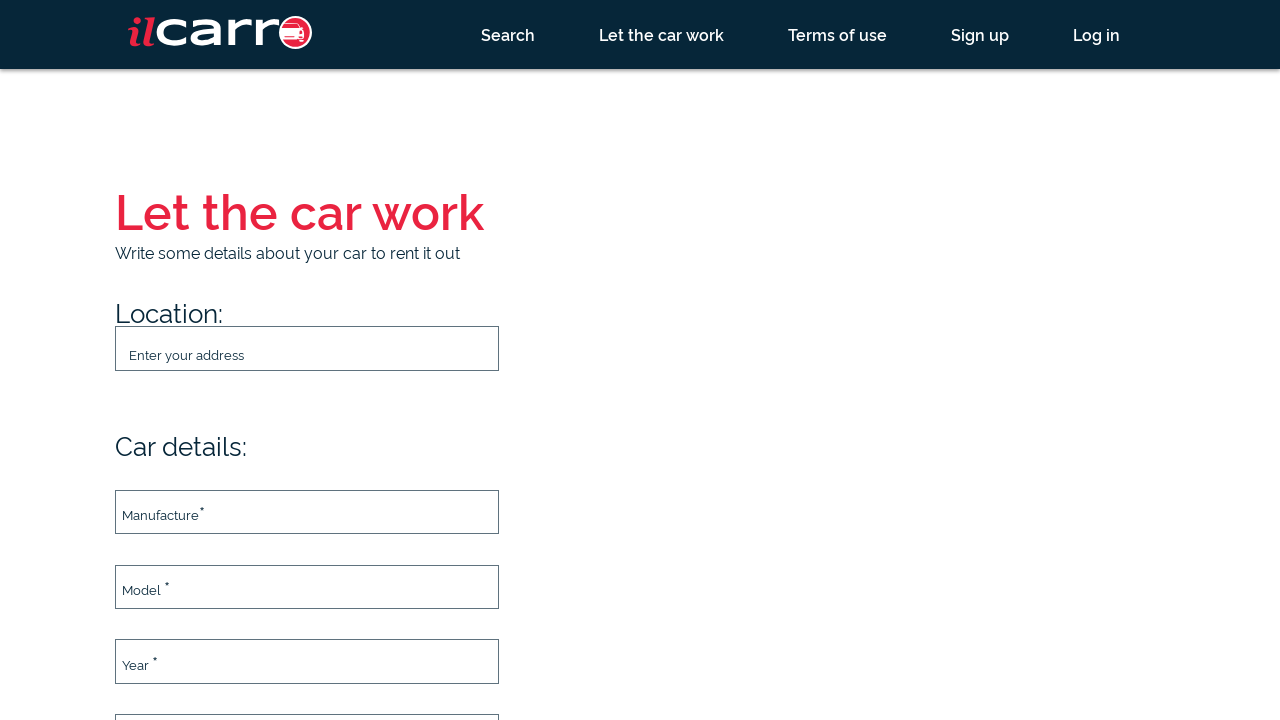

Clicked 'Terms of Use' link at (838, 34) on a[ng-reflect-router-link='terms-of-use']
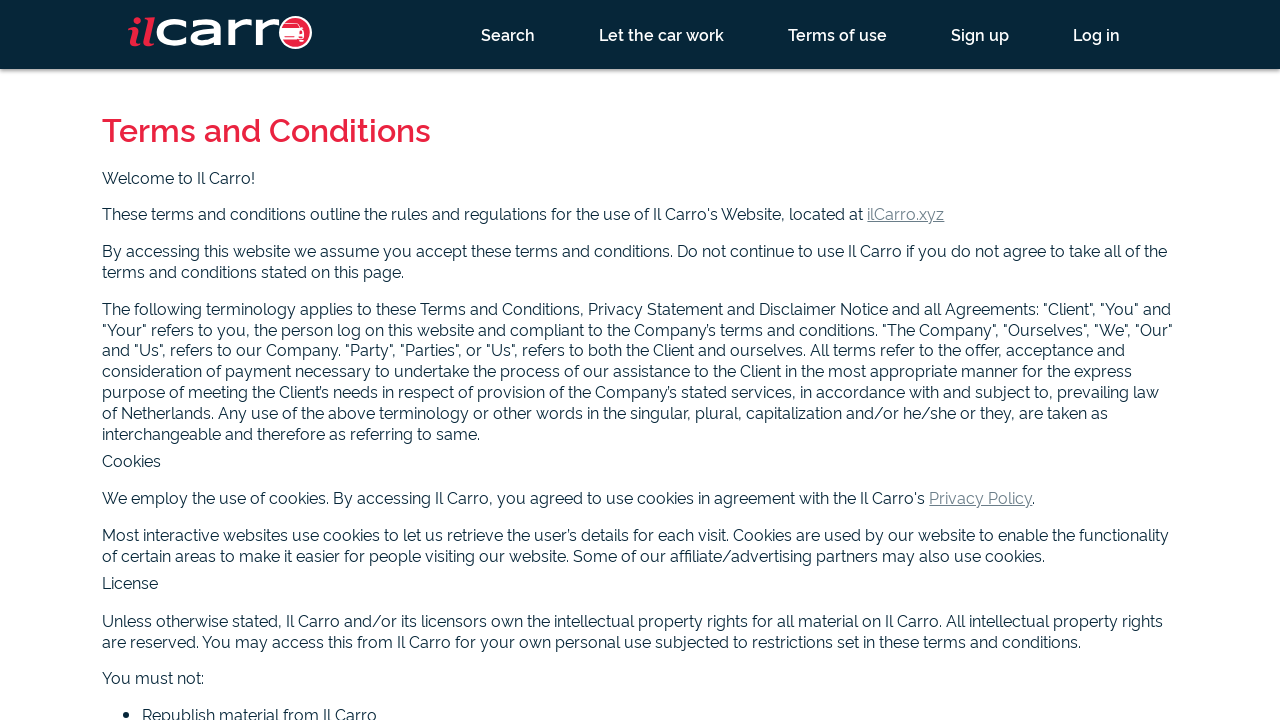

Clicked 'Sign Up' button and navigated to registration form at (980, 34) on a[href='/registration?url=%2Fterms-of-use']
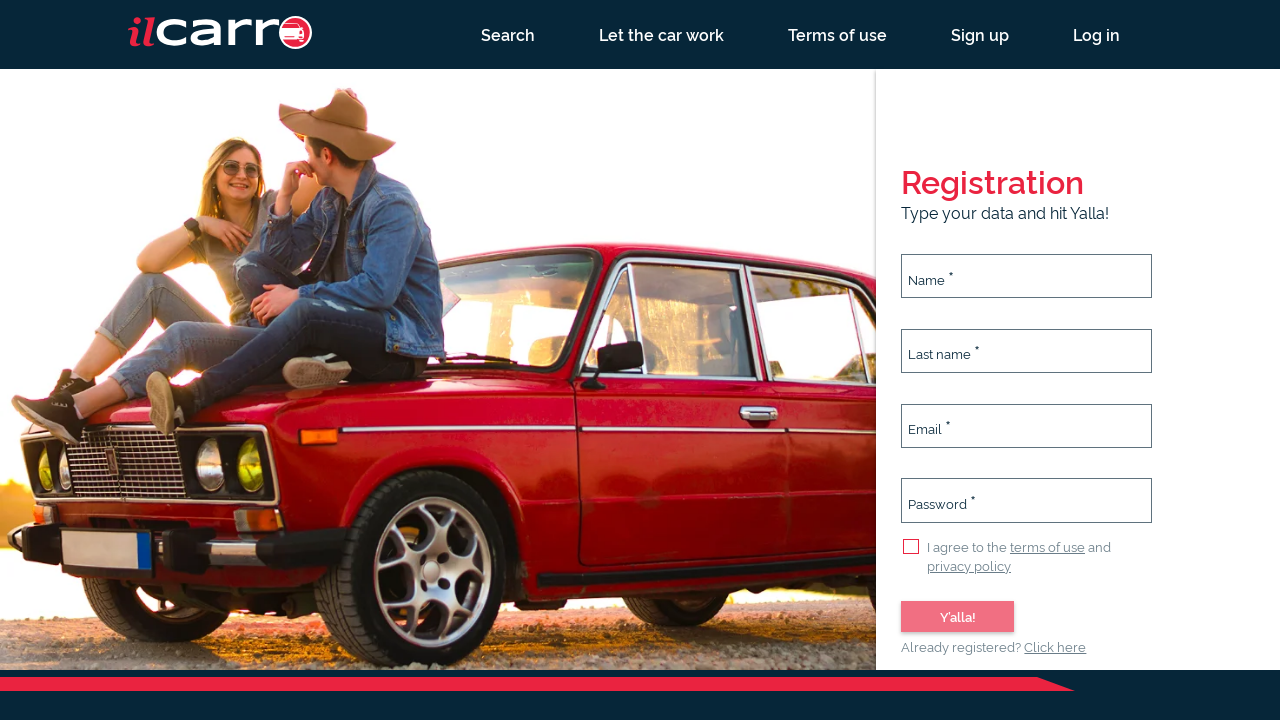

Filled in first name field with 'Slava' on #name
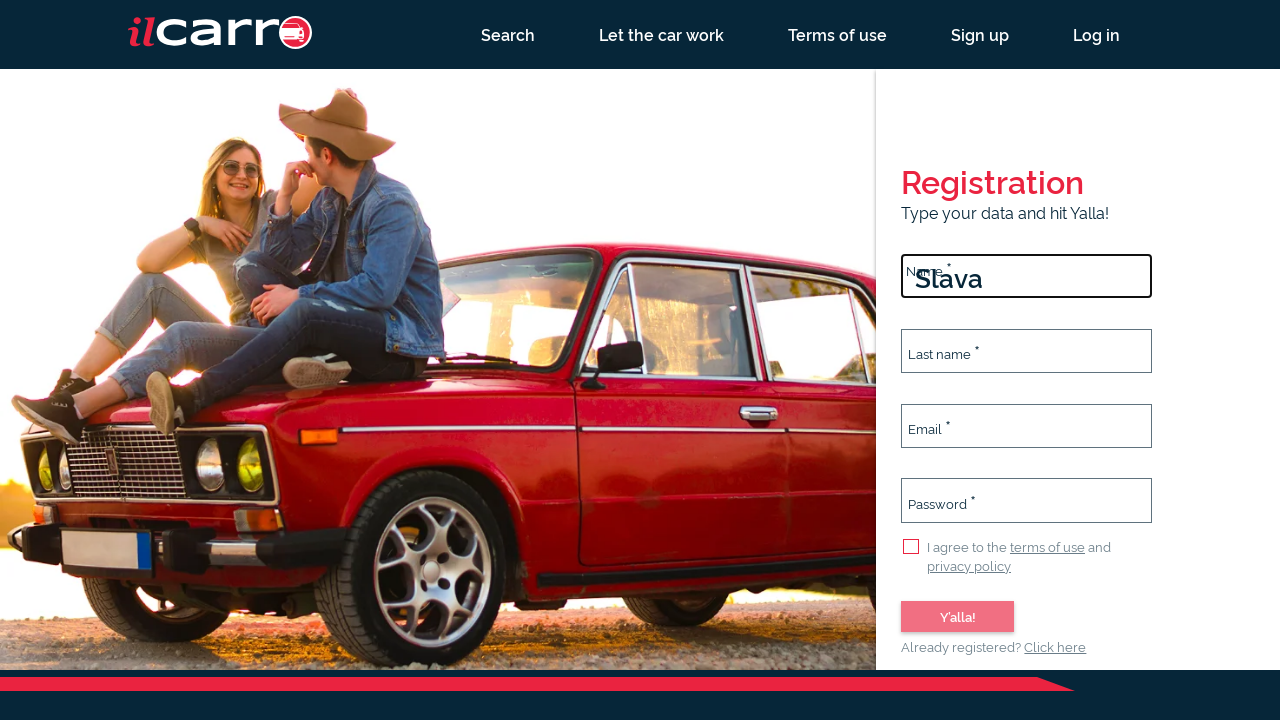

Filled in last name field with 'Dilan' on input[autocomplete='family-name']
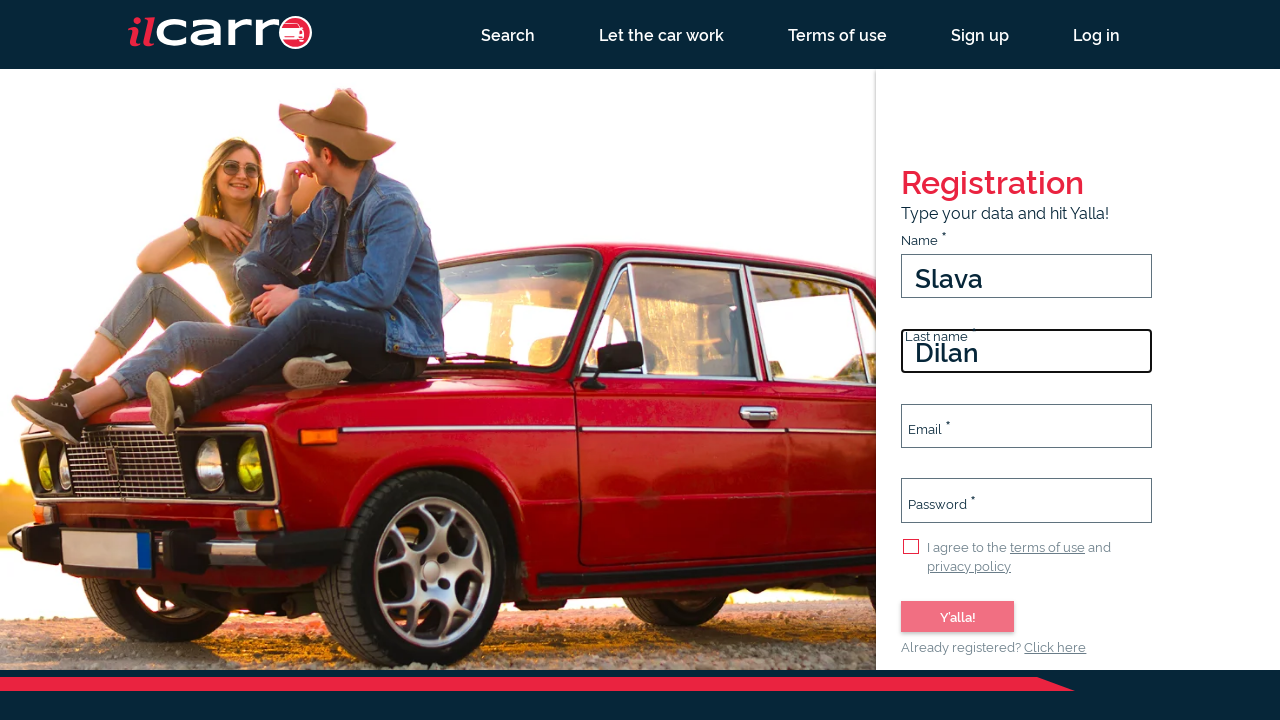

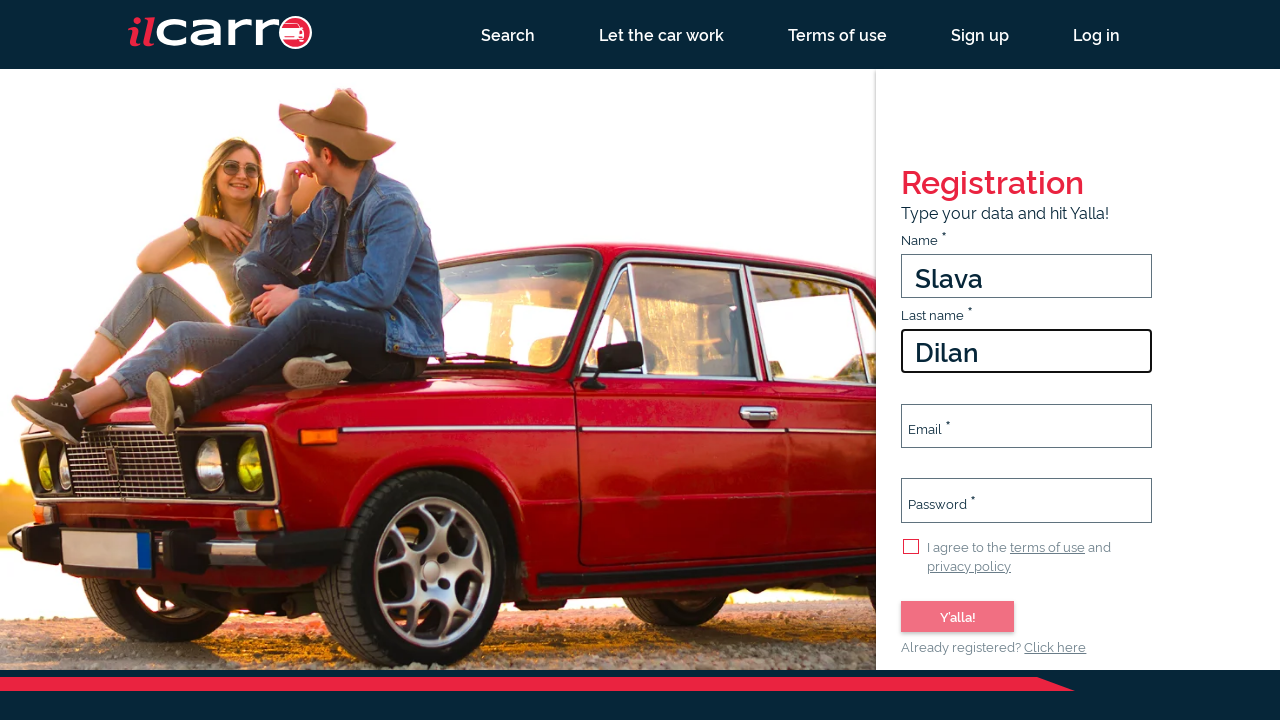